Tests drag-and-drop functionality by dragging a "Drag me" element onto a "Drop here" target and verifying the text changes to "Dropped!"

Starting URL: https://demoqa.com/droppable

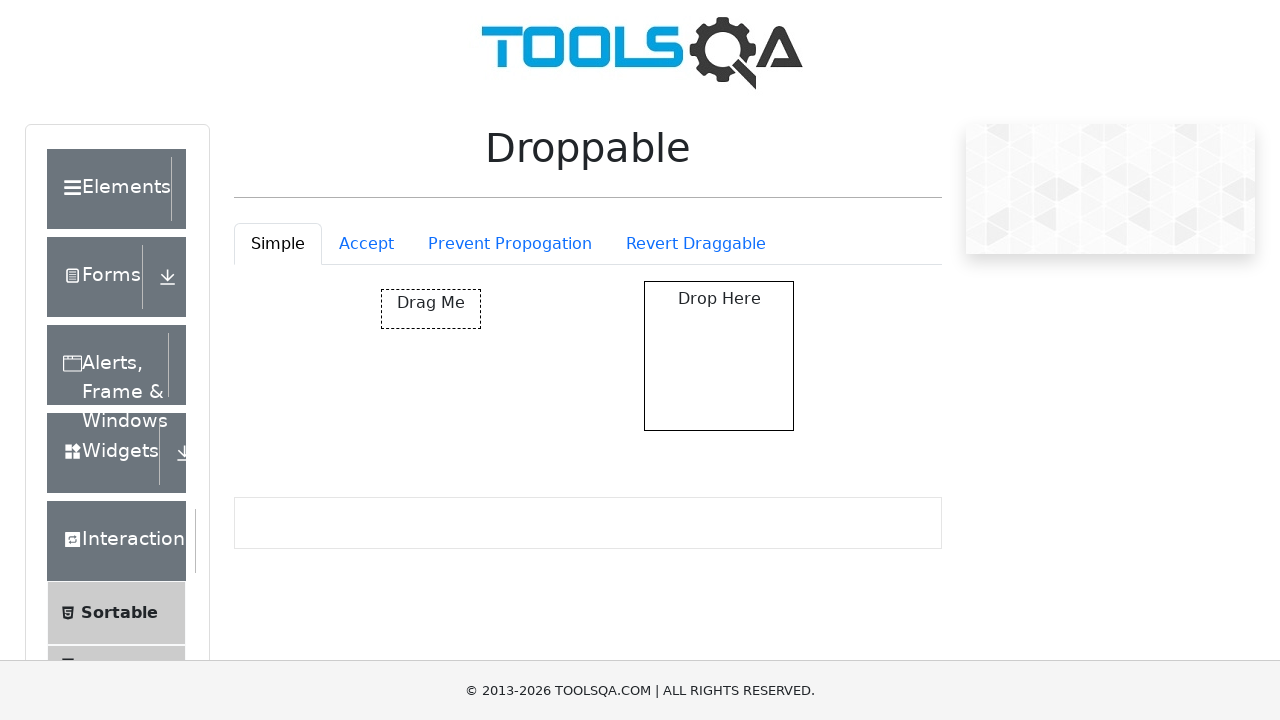

Located the draggable element with id 'draggable'
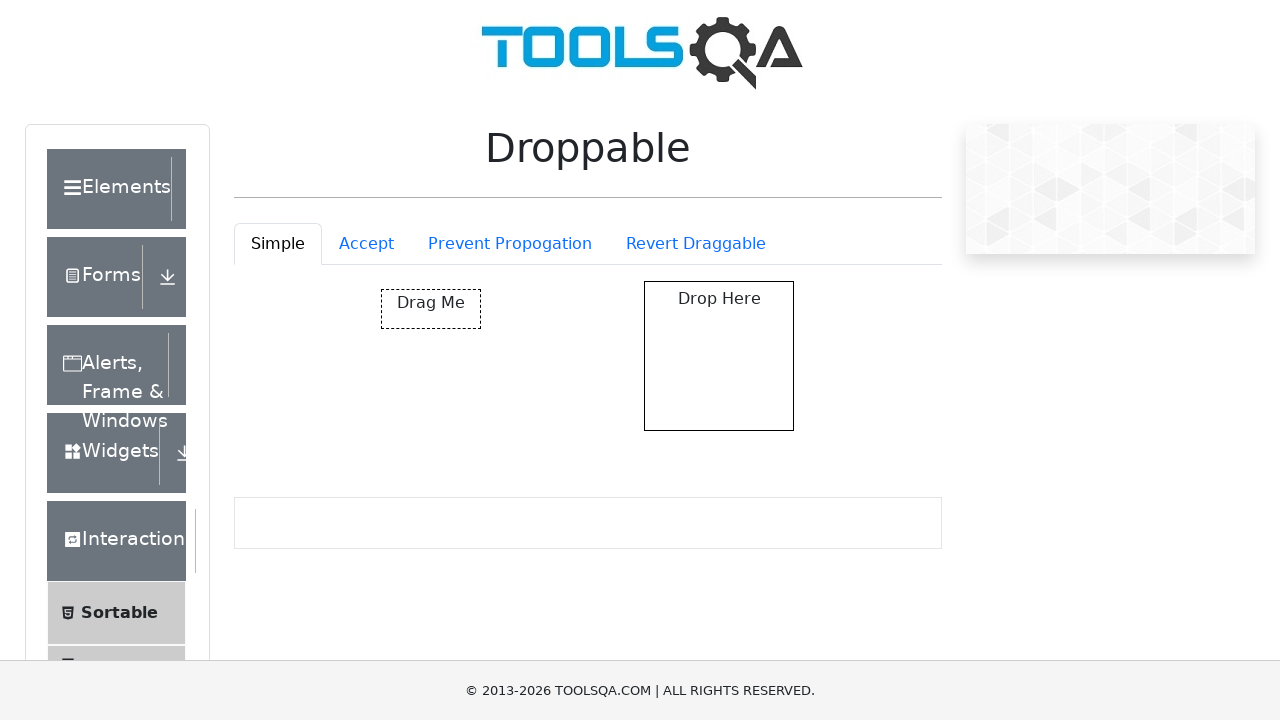

Located the drop target element with id 'droppable'
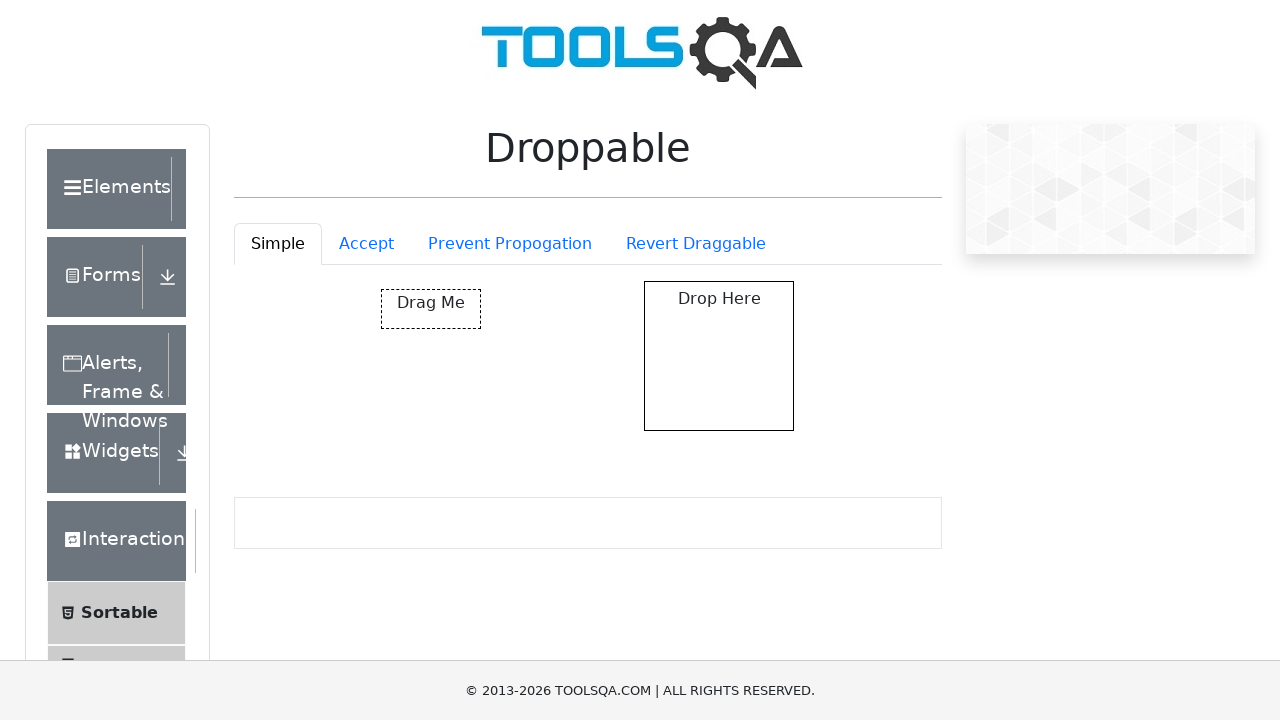

Dragged 'Drag me' element onto 'Drop here' target at (719, 356)
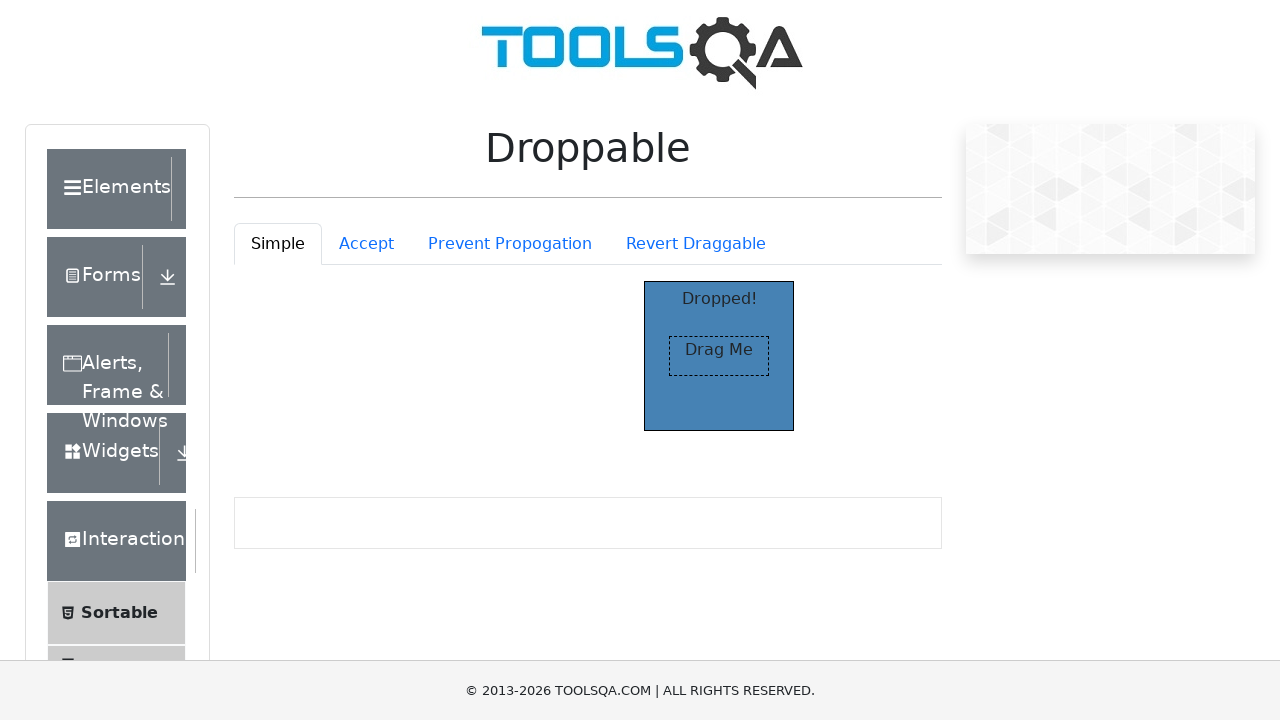

Located the element containing 'Dropped!' text
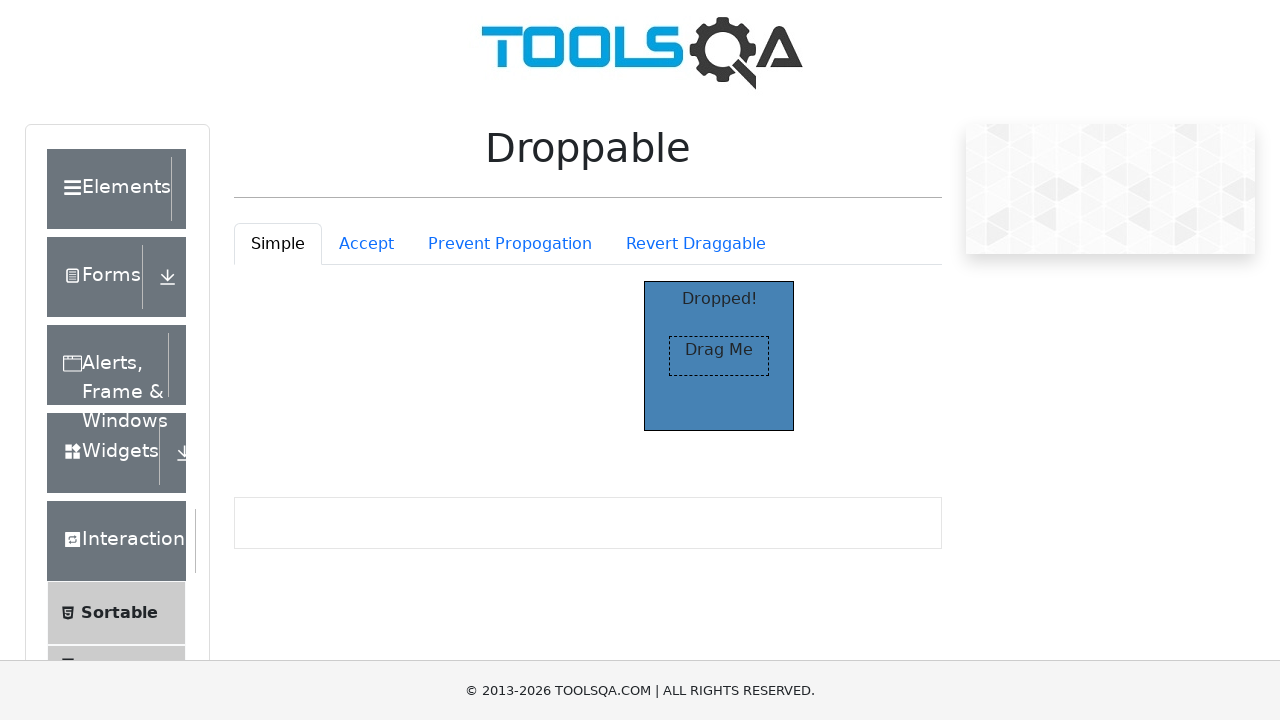

Verified that drop target text changed to 'Dropped!'
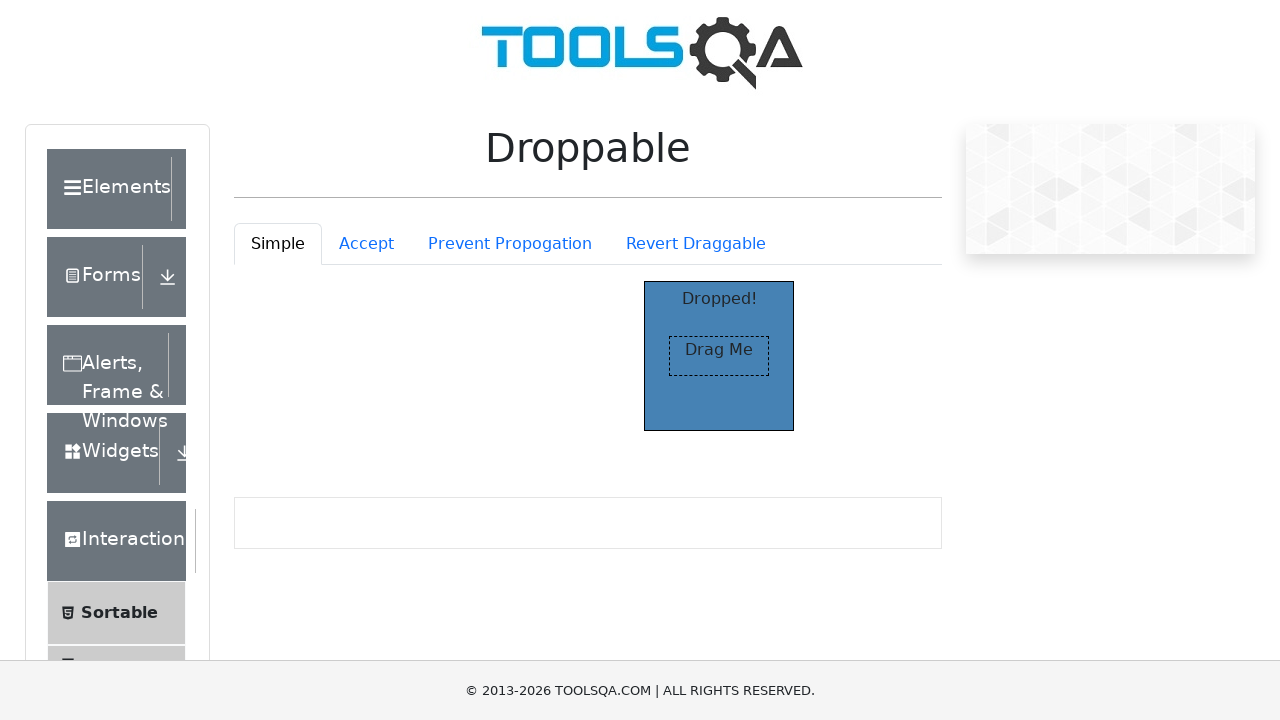

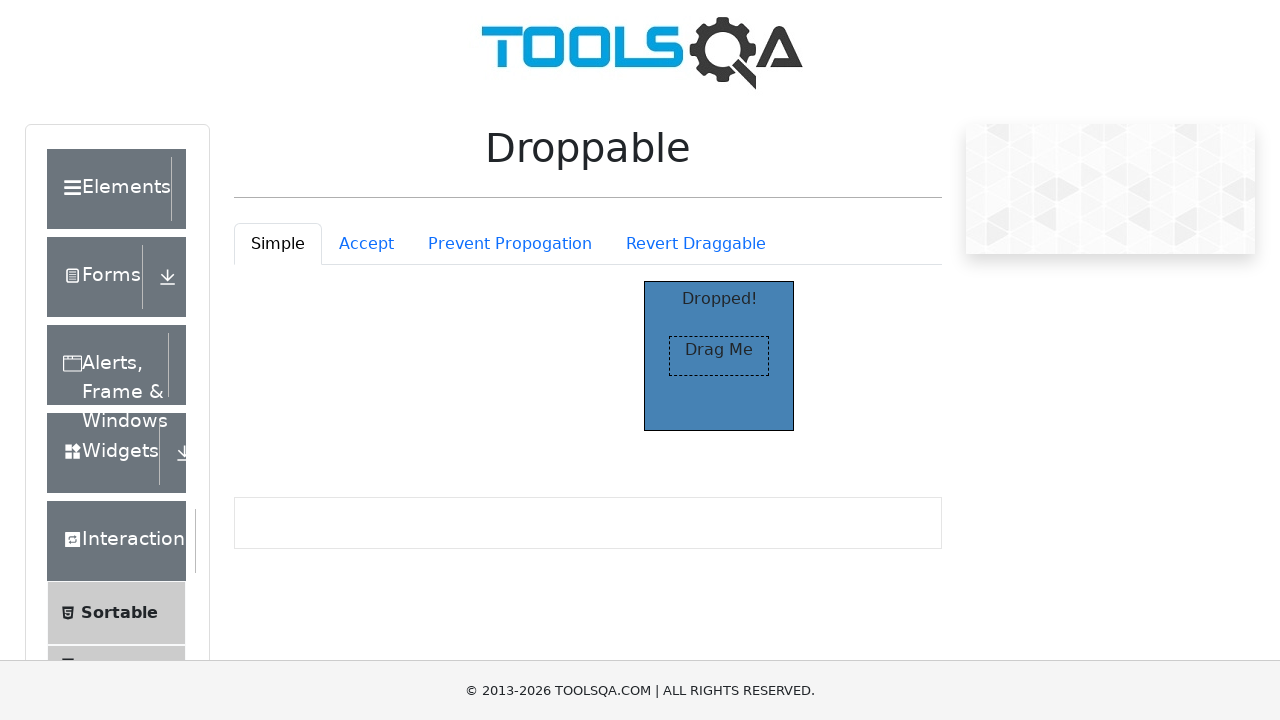